Tests that Clear completed button is hidden when there are no completed items

Starting URL: https://demo.playwright.dev/todomvc

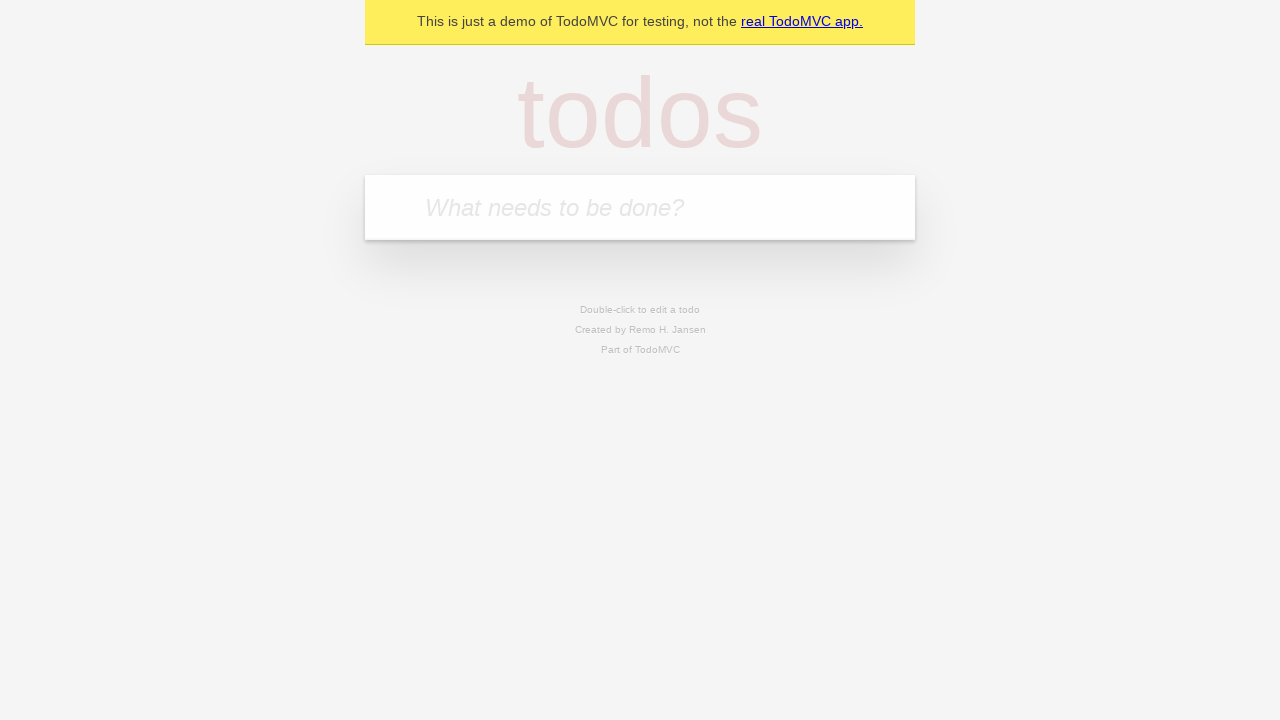

Filled new todo input with 'buy some cheese' on internal:attr=[placeholder="What needs to be done?"i]
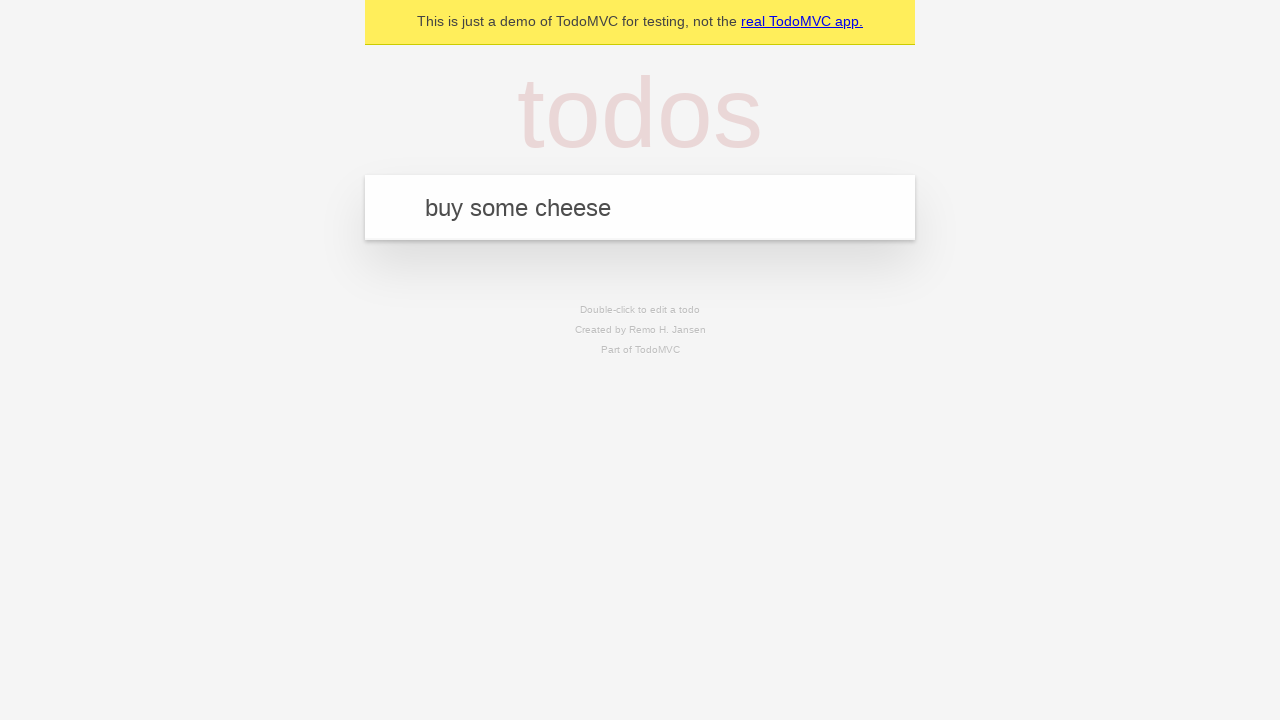

Pressed Enter to create todo 'buy some cheese' on internal:attr=[placeholder="What needs to be done?"i]
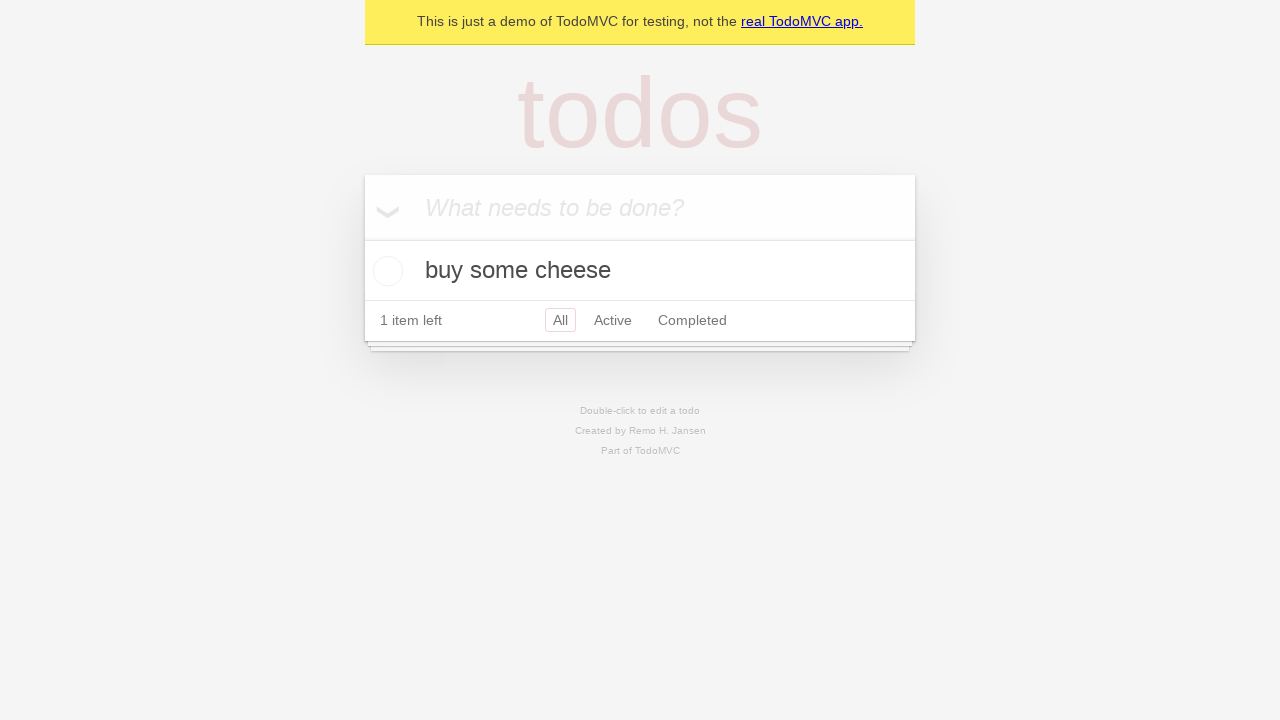

Filled new todo input with 'feed the cat' on internal:attr=[placeholder="What needs to be done?"i]
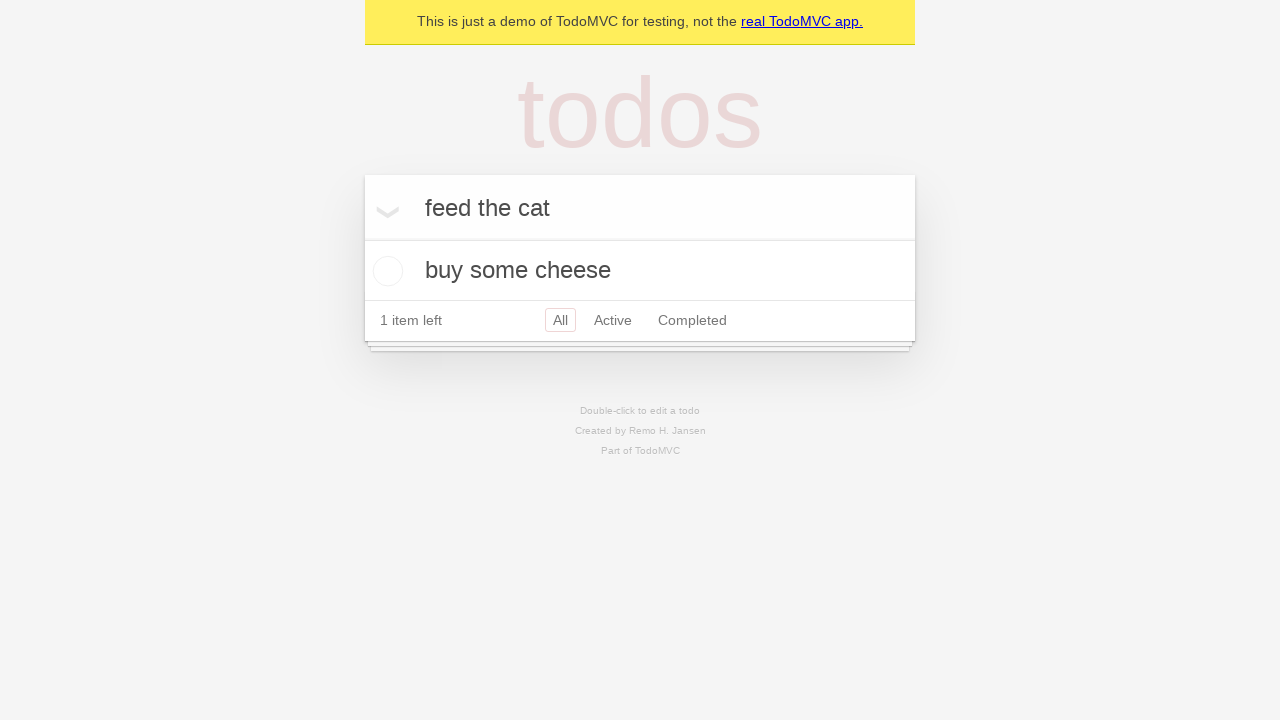

Pressed Enter to create todo 'feed the cat' on internal:attr=[placeholder="What needs to be done?"i]
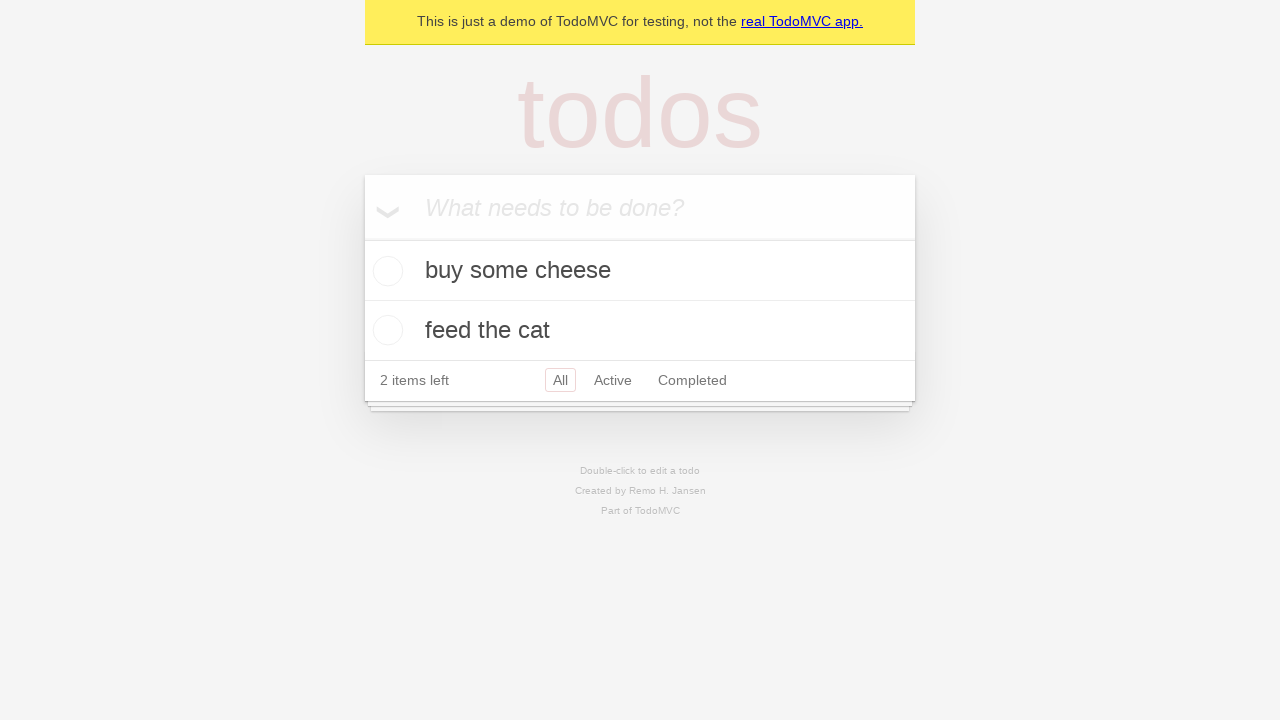

Filled new todo input with 'book a doctors appointment' on internal:attr=[placeholder="What needs to be done?"i]
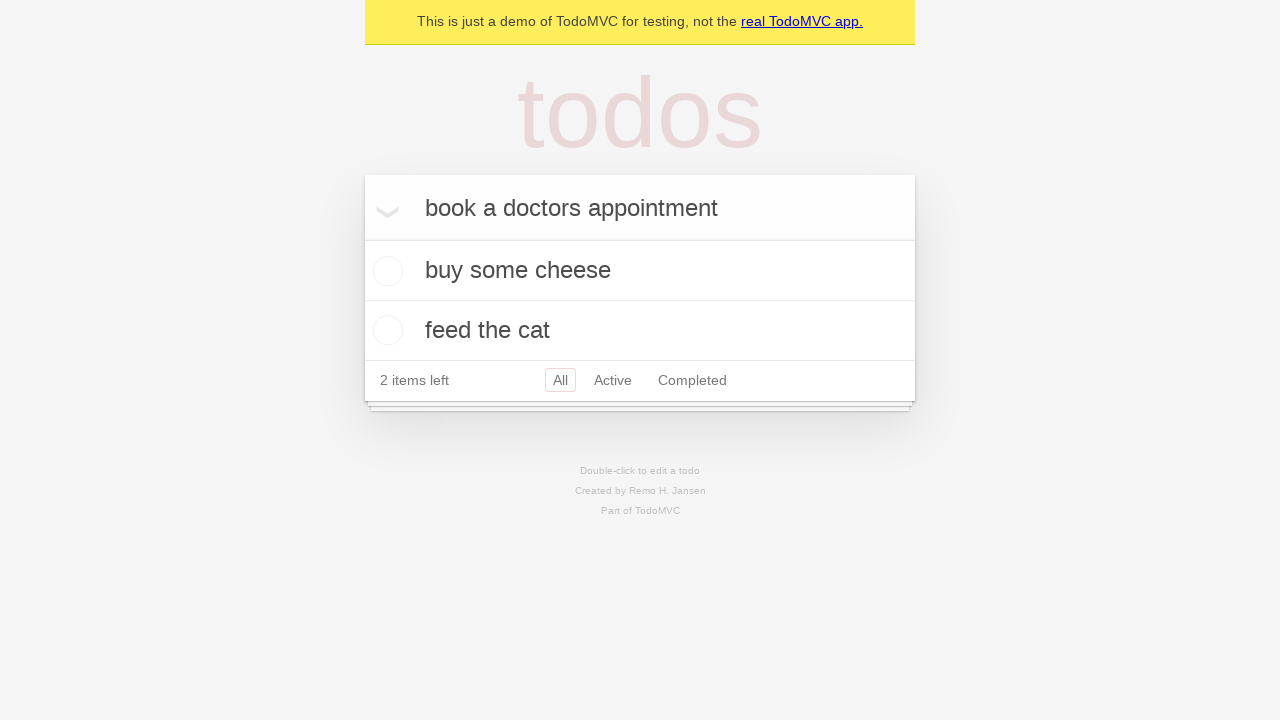

Pressed Enter to create todo 'book a doctors appointment' on internal:attr=[placeholder="What needs to be done?"i]
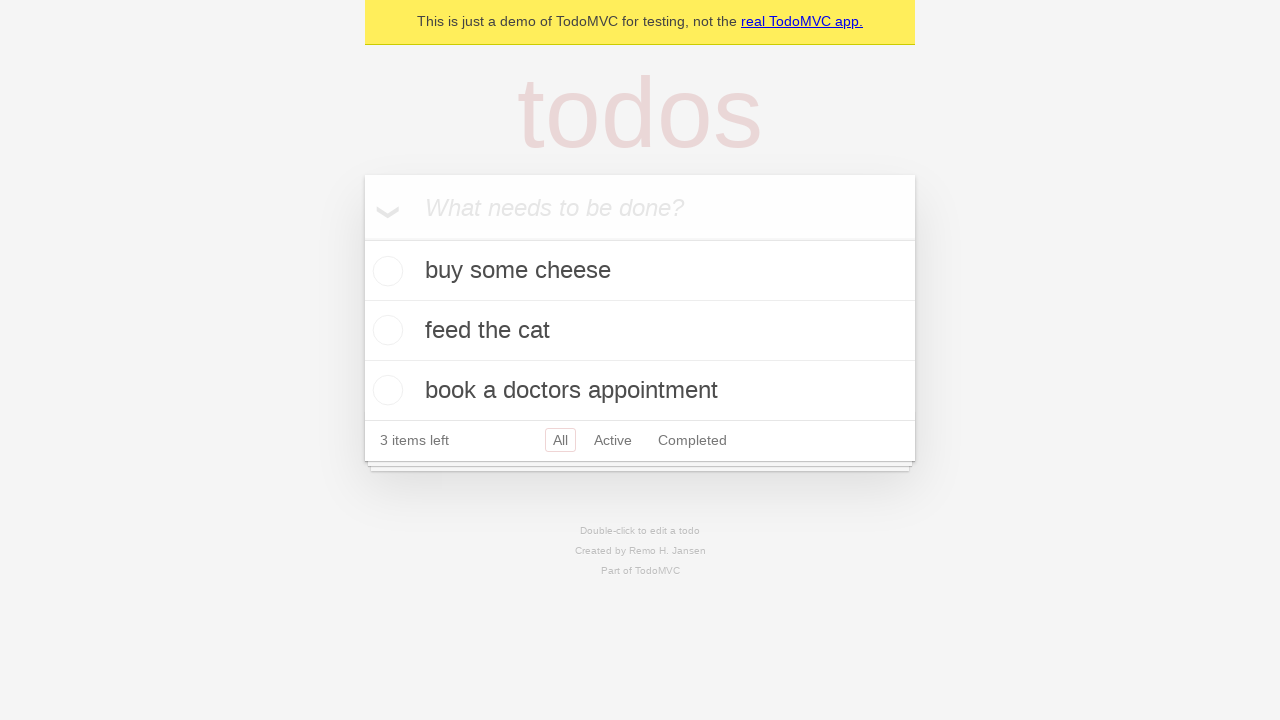

Waited for todo items to be created
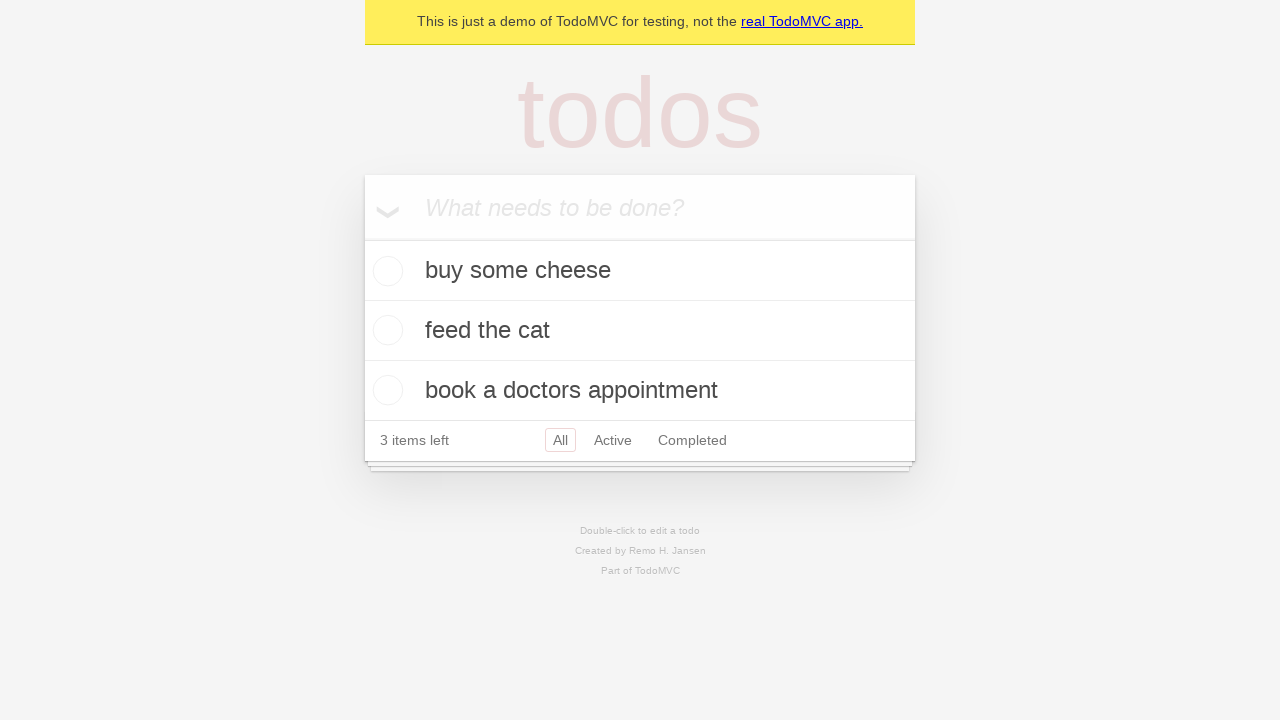

Checked the first todo item at (385, 271) on .todo-list li .toggle >> nth=0
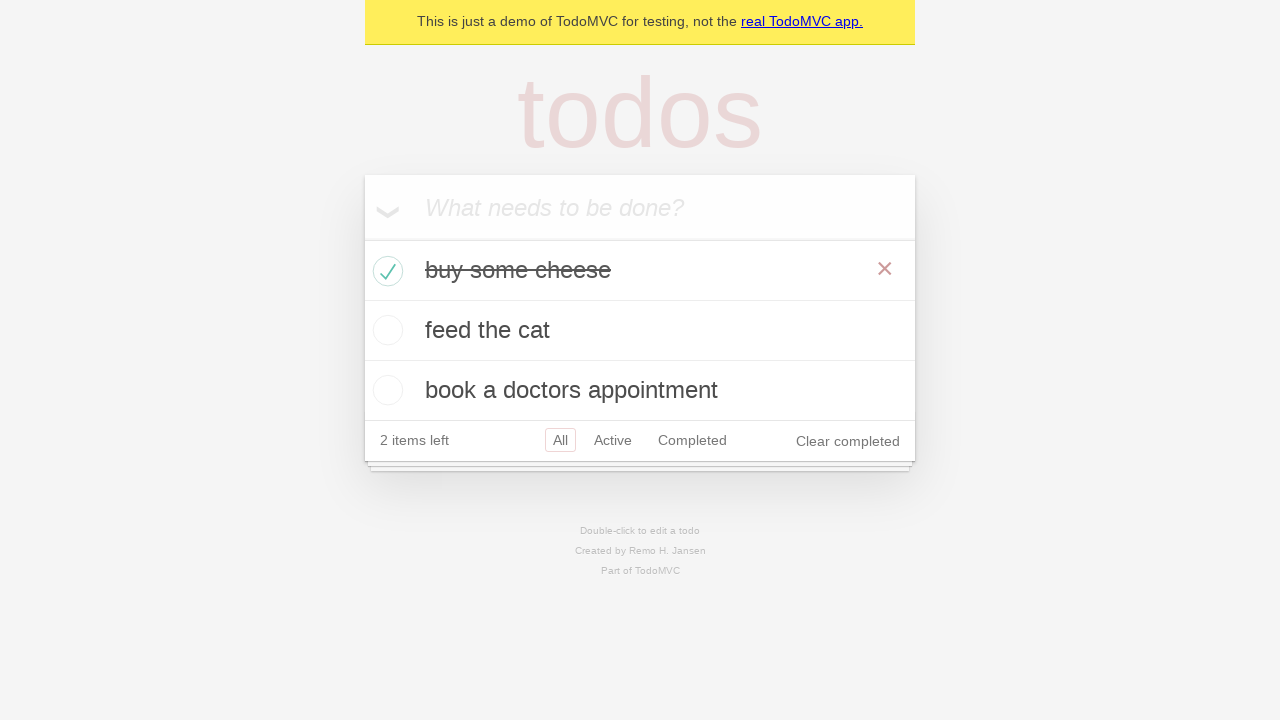

Clicked Clear completed button at (848, 441) on internal:role=button[name="Clear completed"i]
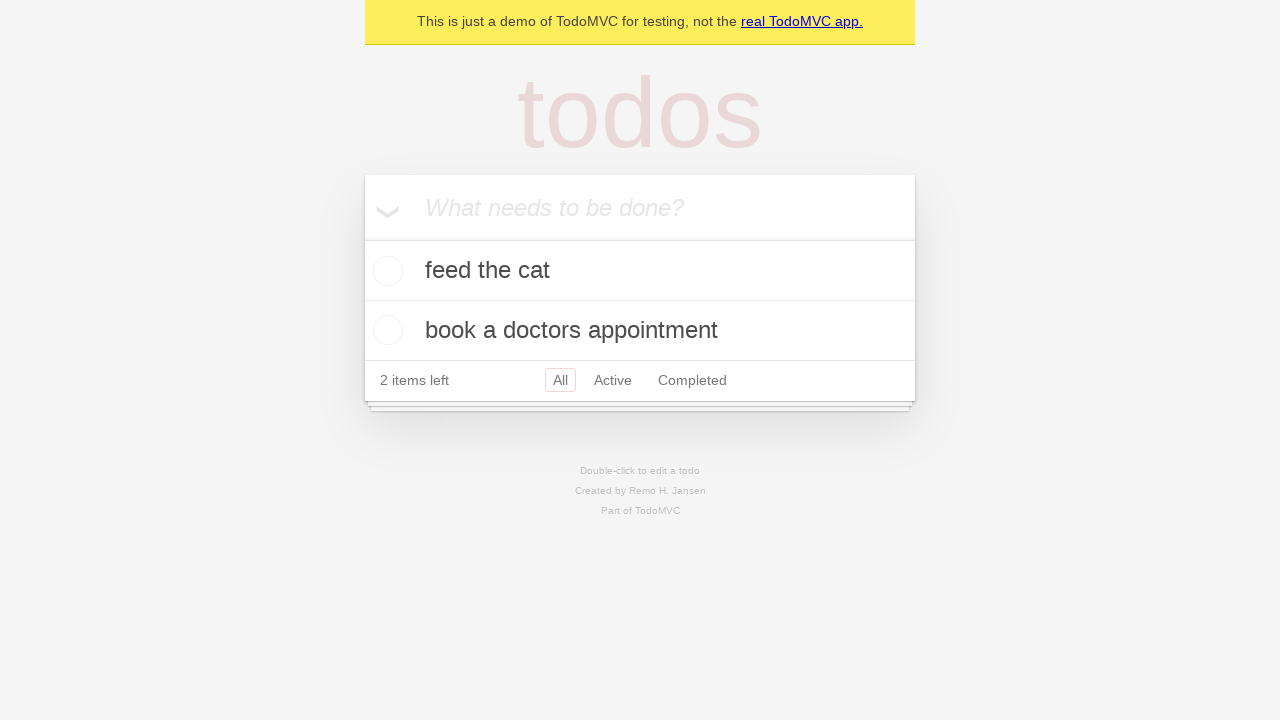

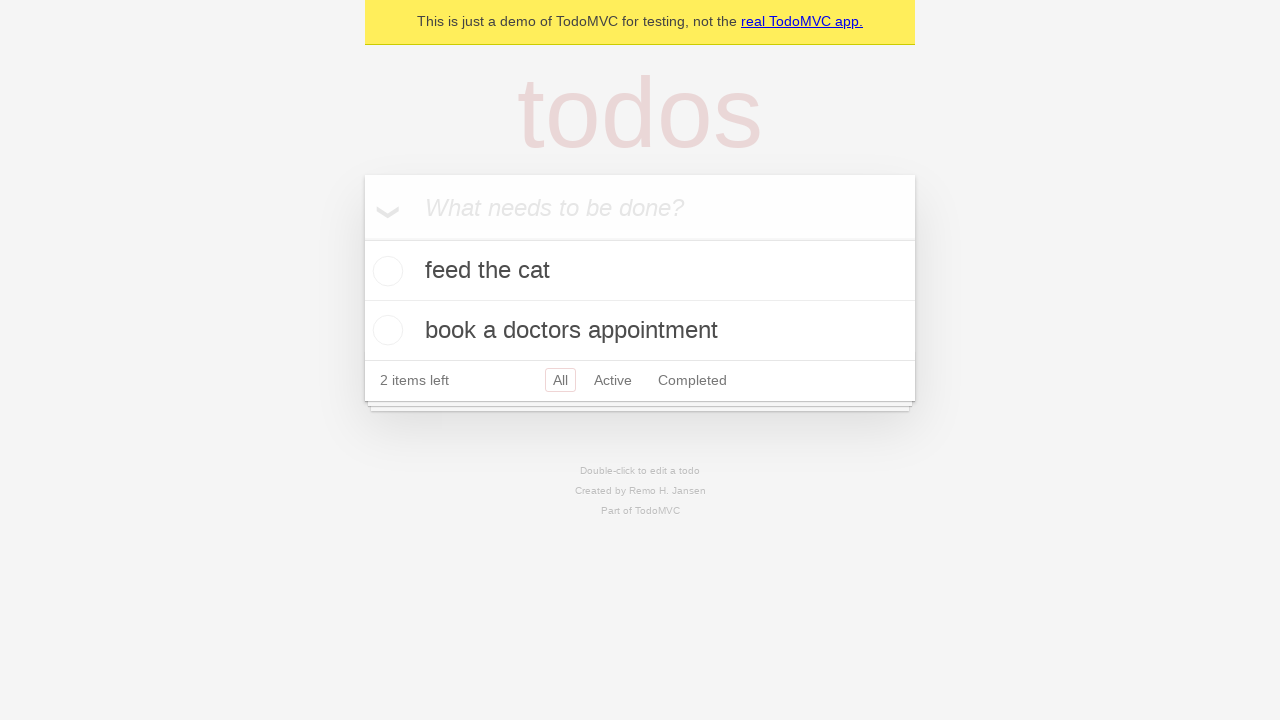